Tests the sale button functionality on an espresso shop website by clicking the sale button and verifying navigation to the sale page

Starting URL: https://espresso.ba/

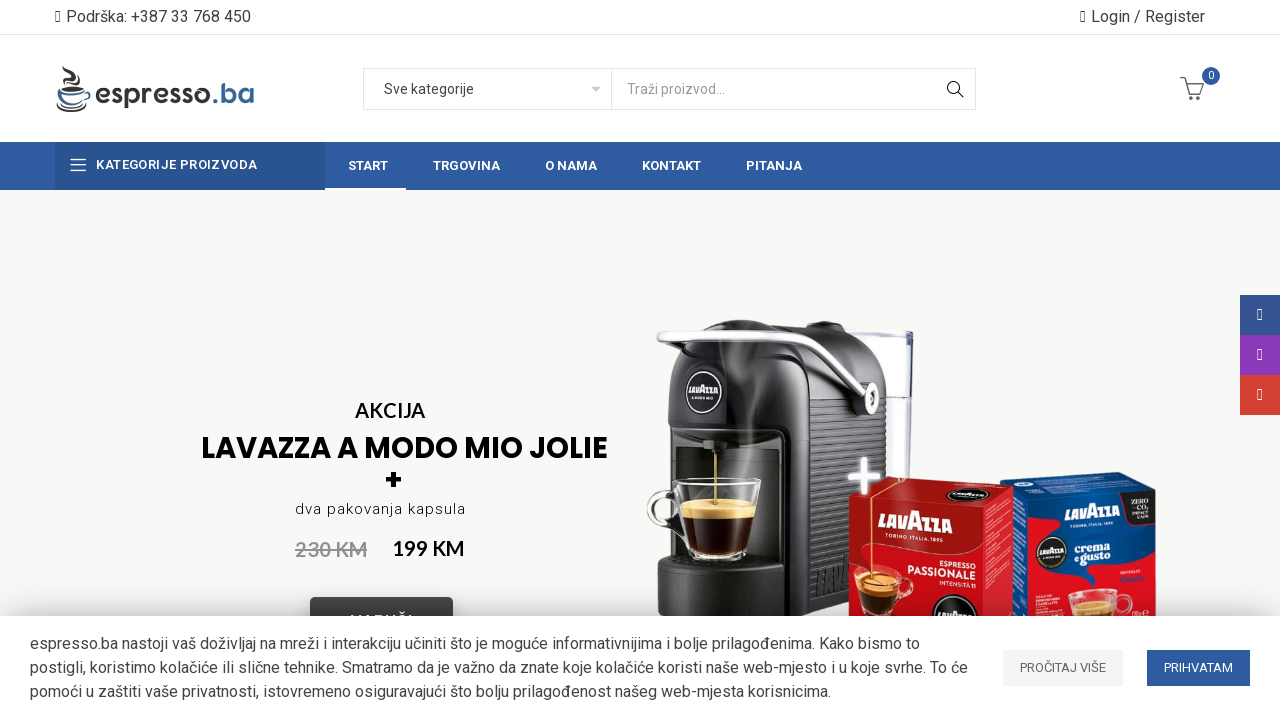

Clicked on the sale button at (580, 596) on a[href*='snizeno'], a:has-text('Sale'), a:has-text('Sniženo'), button:has-text('
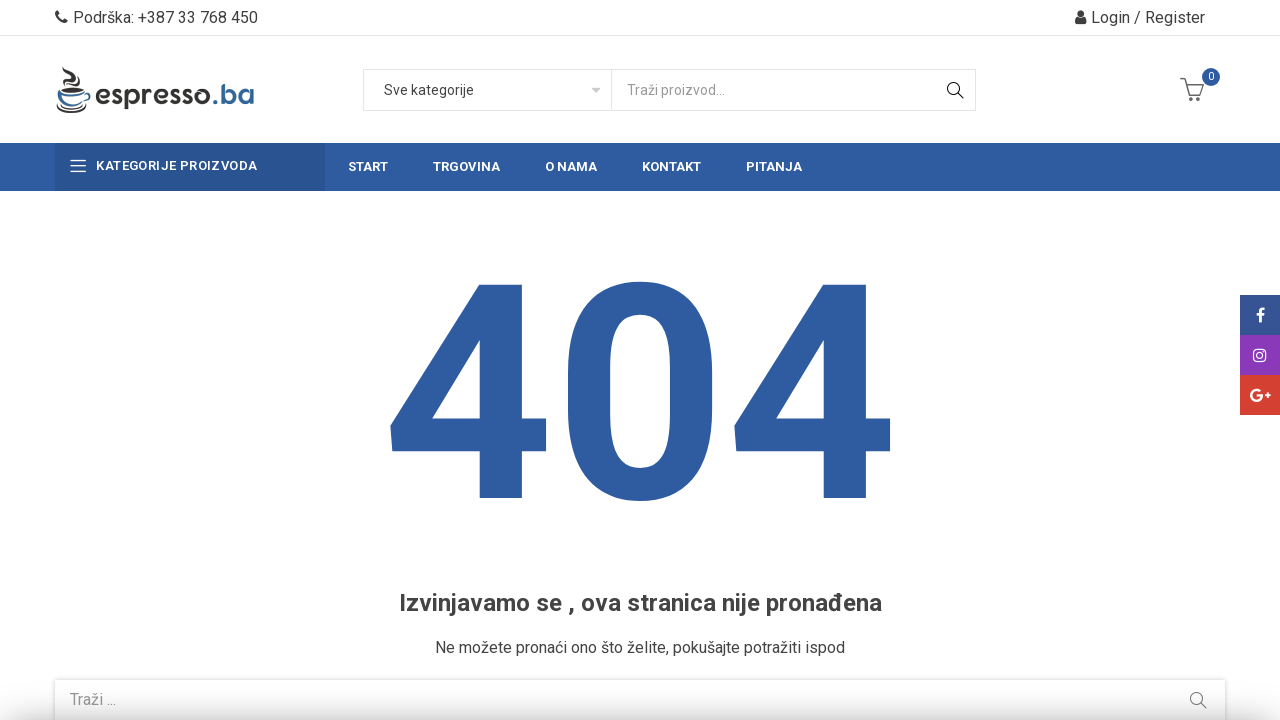

Navigated to sale page and URL verified
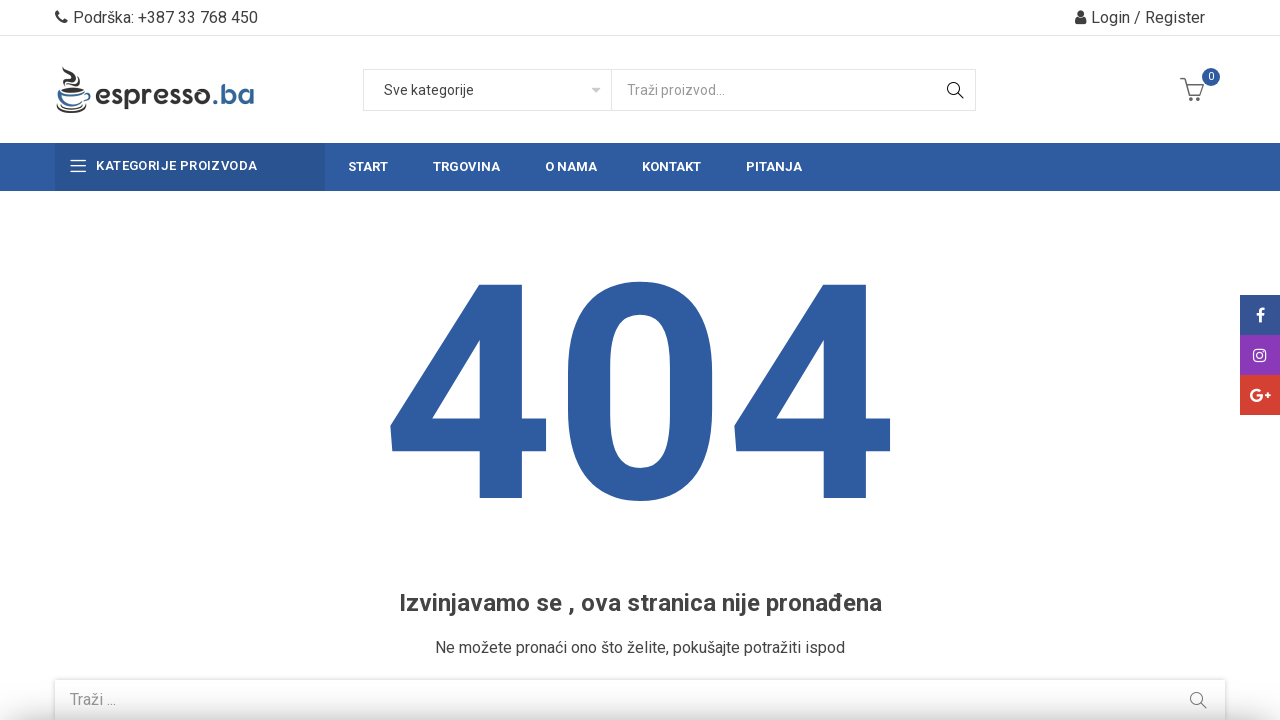

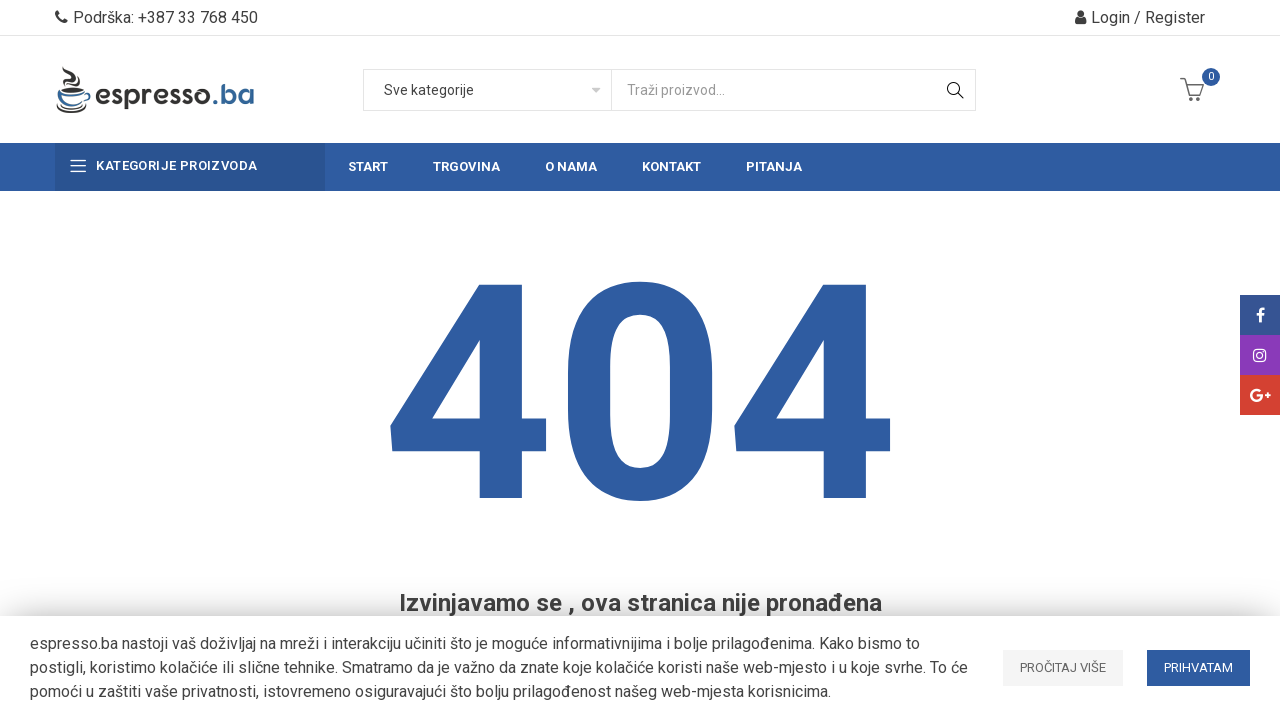